Tests a download progress bar by clicking the download button and waiting for the progress to complete

Starting URL: https://jqueryui.com/resources/demos/progressbar/download.html

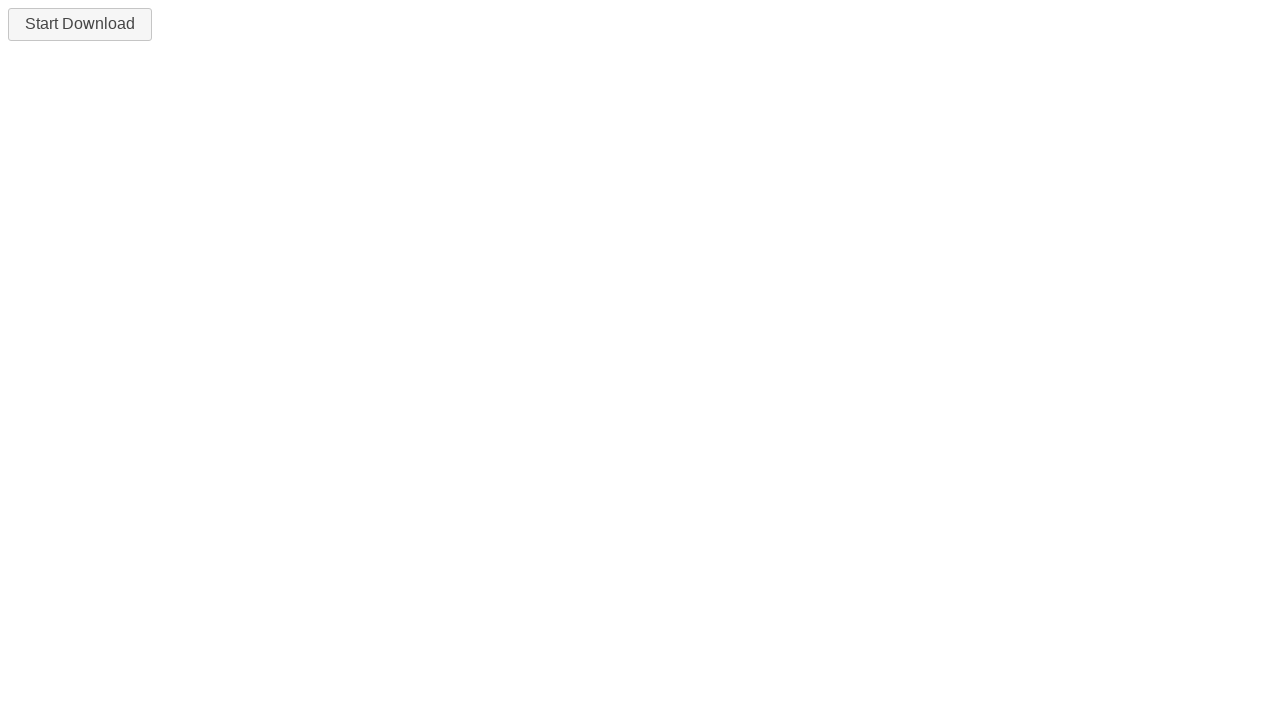

Clicked the download button to start progress at (80, 24) on #downloadButton
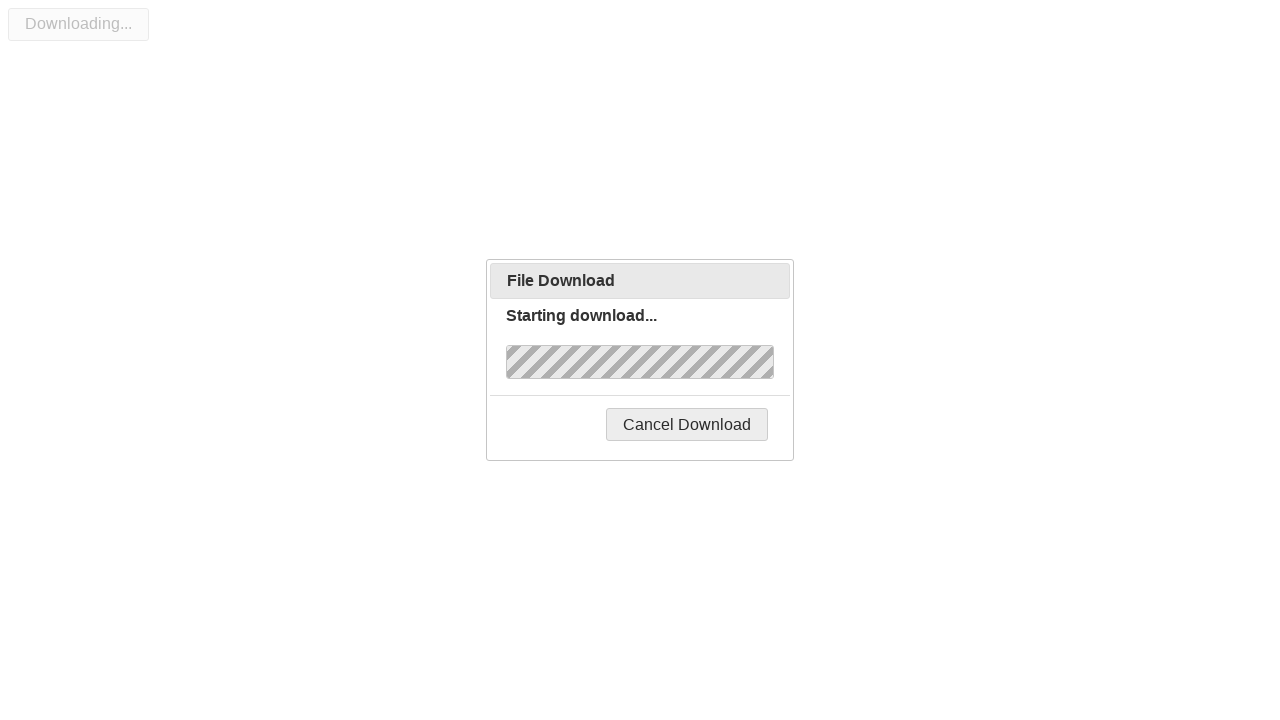

Download progress completed - progress label shows 'Complete!'
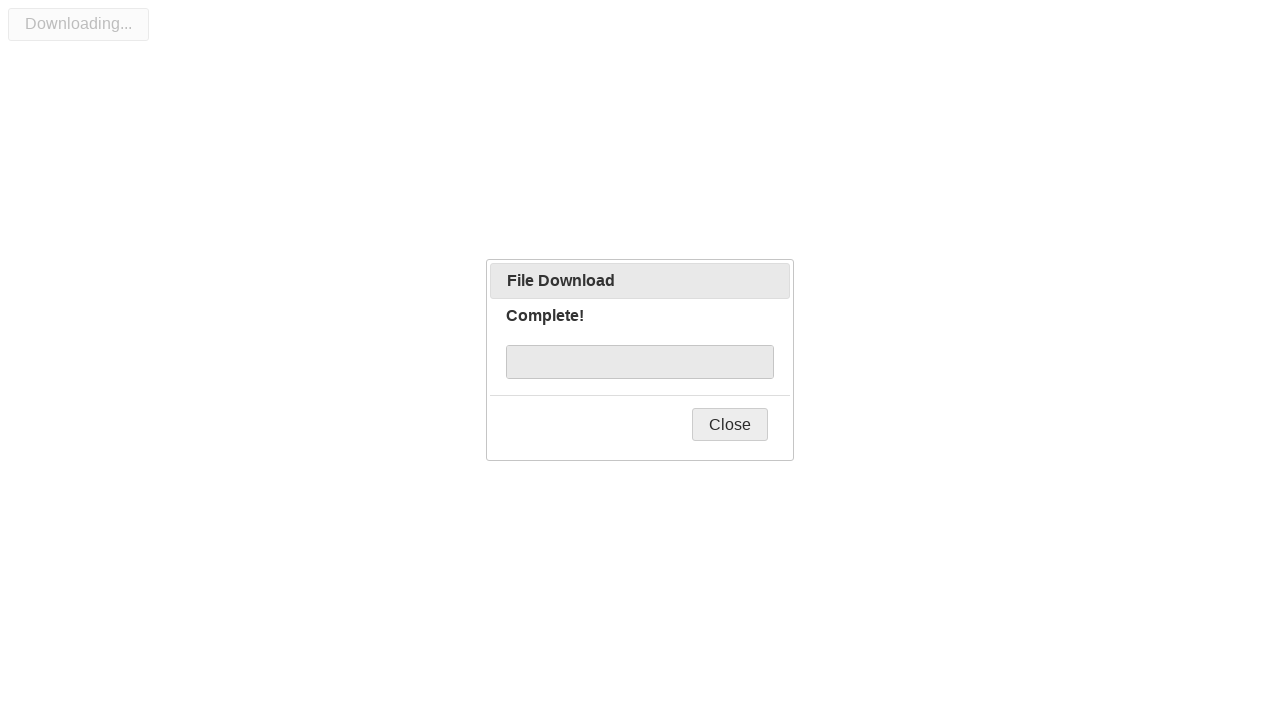

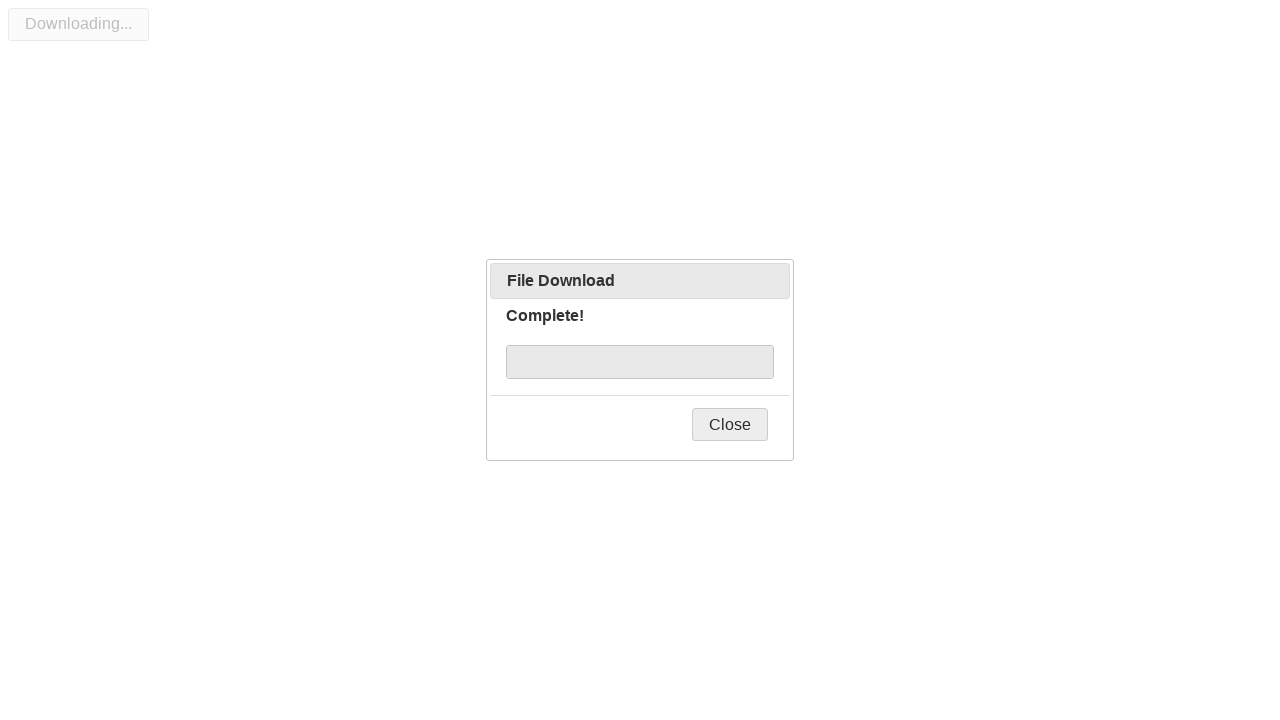